Tests that the cancel button works when new list option is selected

Starting URL: http://qa-assignment.oblakogroup.ru/board/:nil21

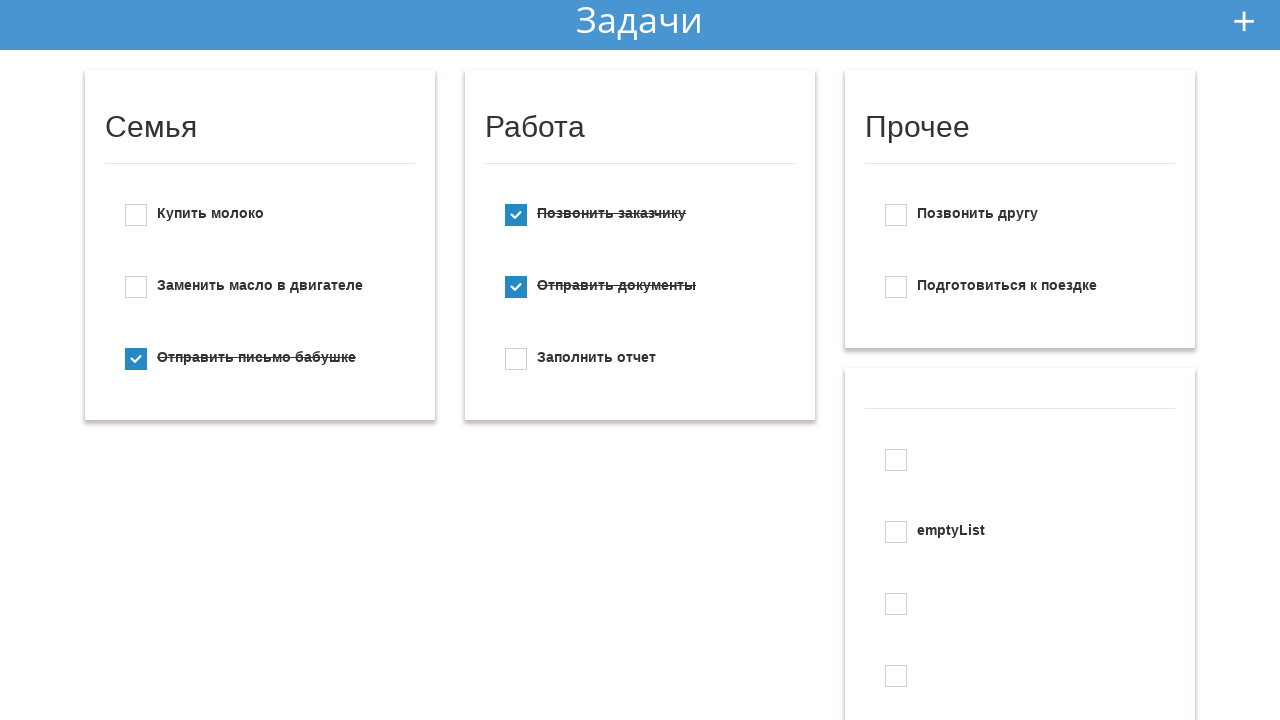

Clicked add new button at (1244, 21) on #add_new_todo
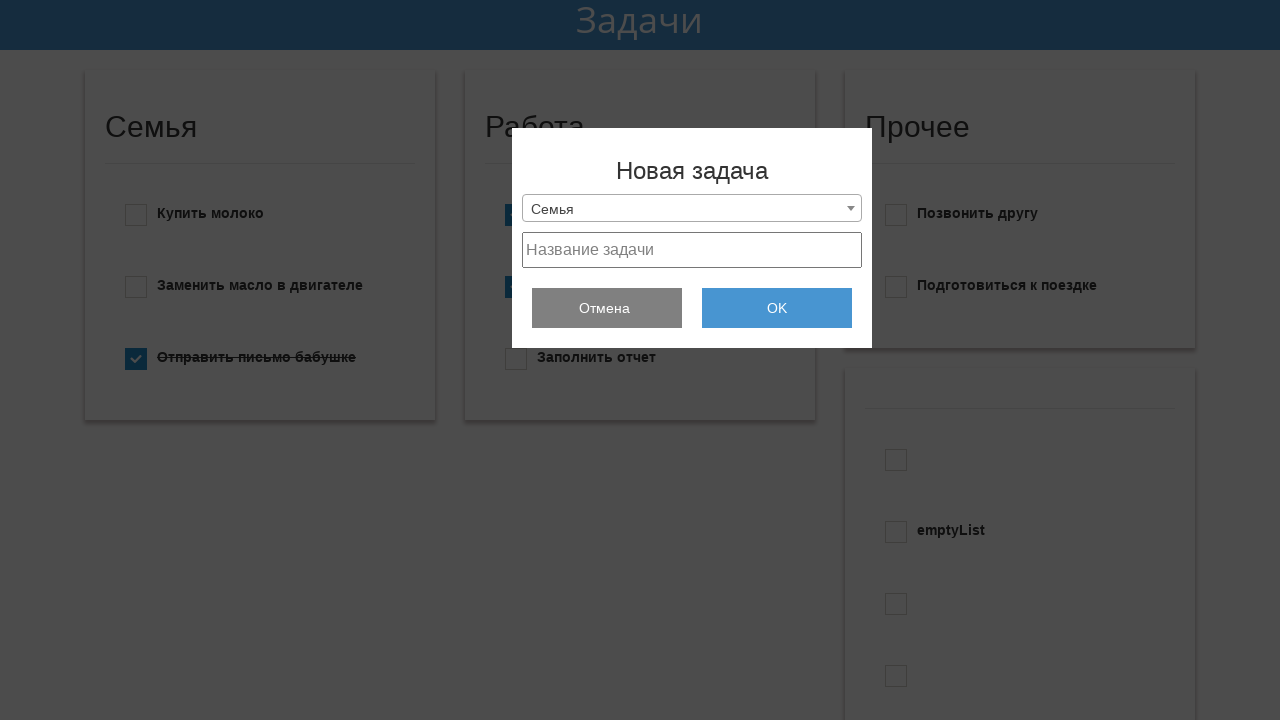

Clicked dropdown menu at (692, 208) on .selection
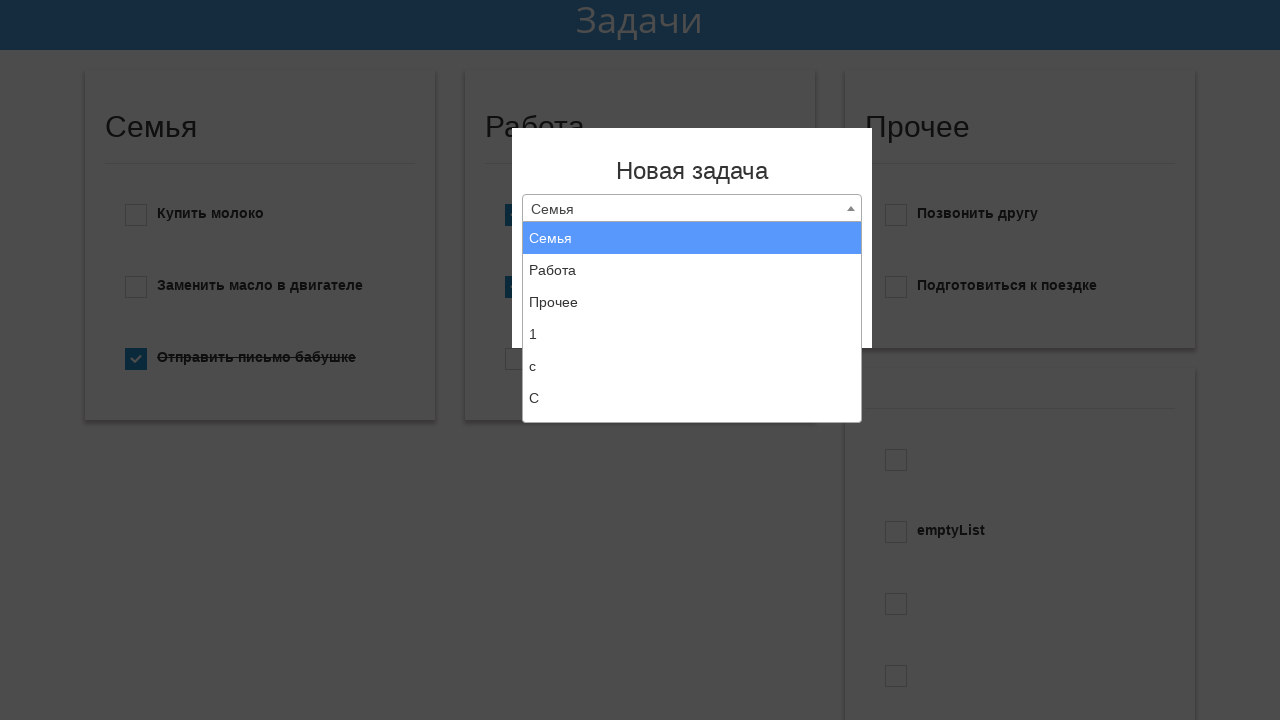

Selected 'Create new list' option from dropdown at (692, 406) on xpath=//li[text()='Создать новый список']
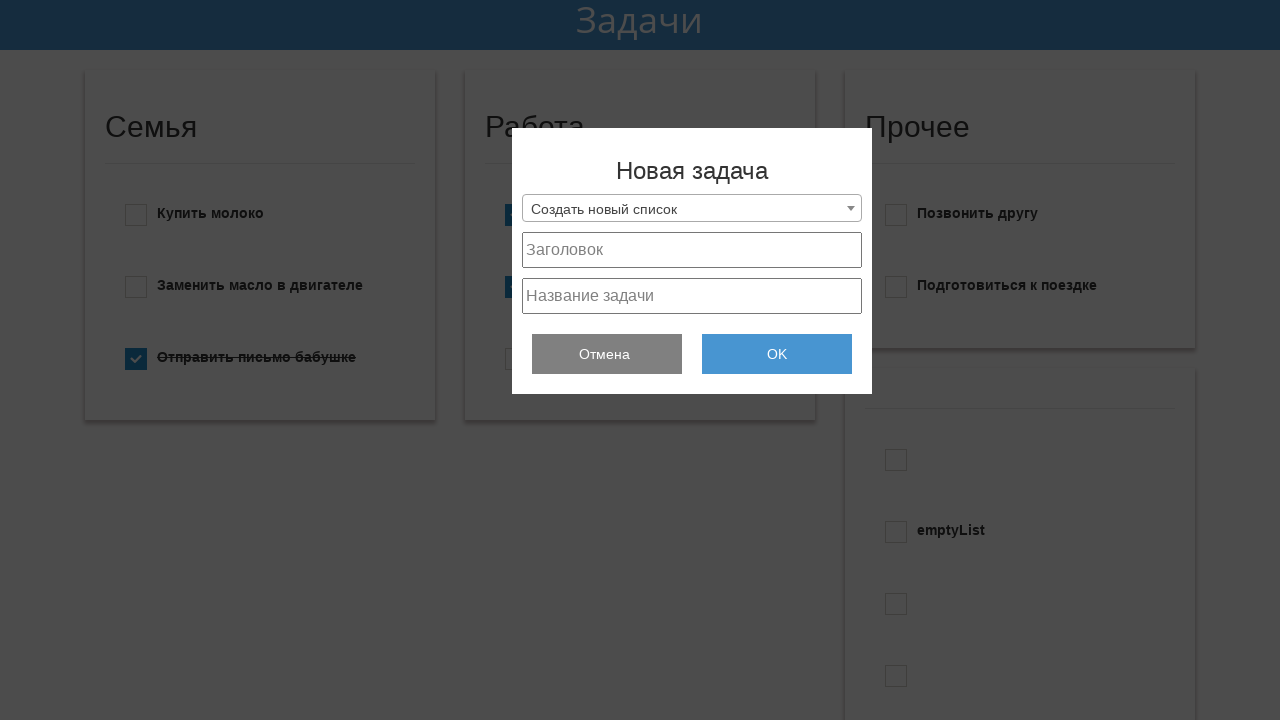

Clicked cancel button to test cancel functionality at (607, 354) on .hide_btn
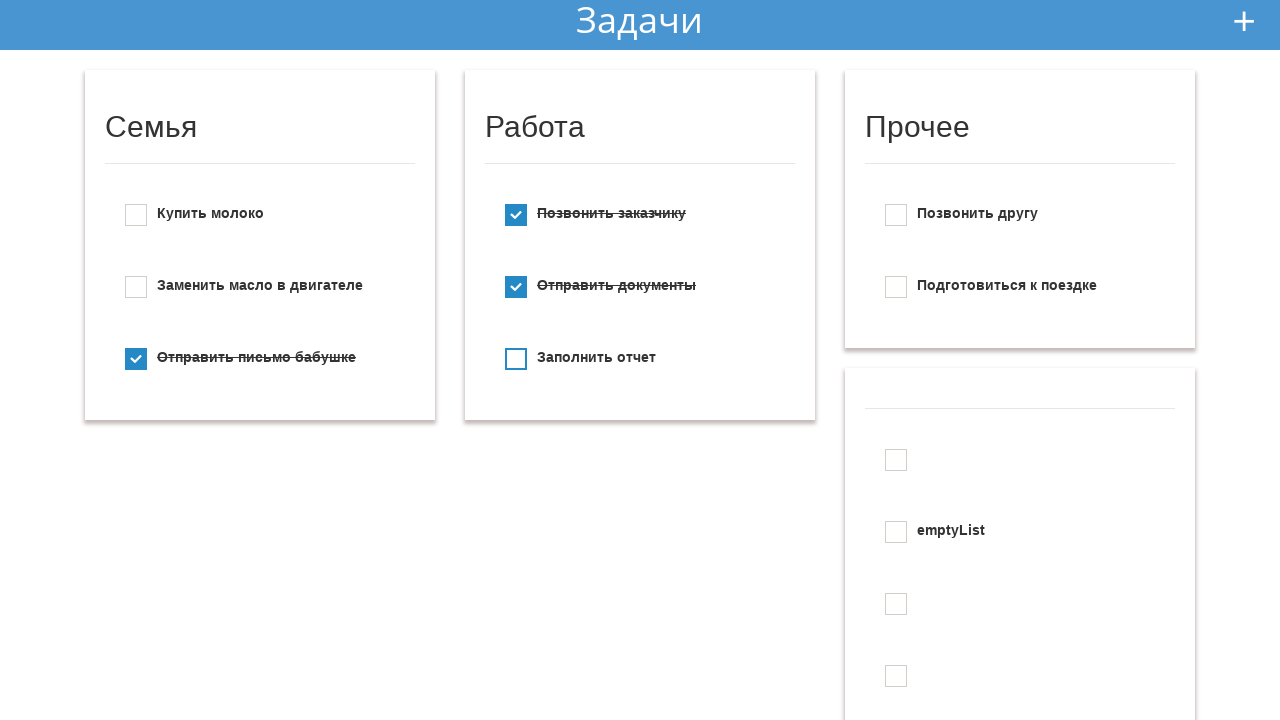

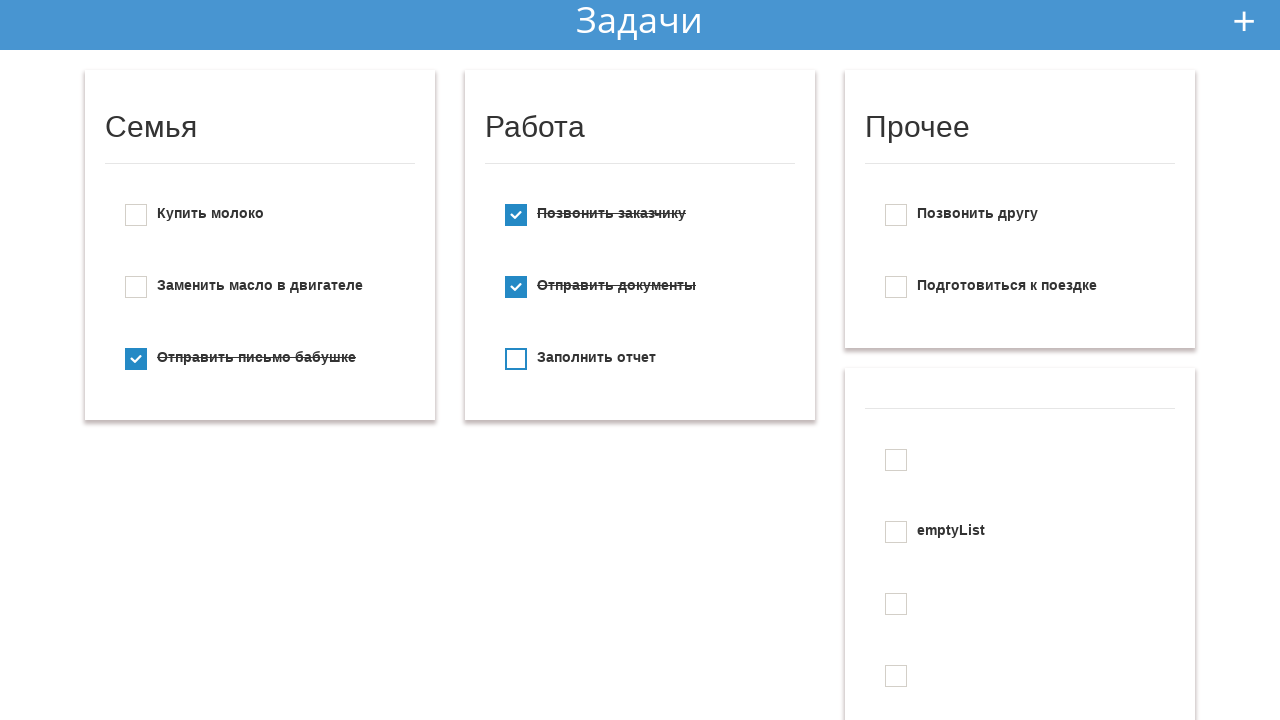